Visits a Google Sites page and DuckDuckGo homepage to check cookie behavior, deleting cookies between visits.

Starting URL: https://sites.google.com/view/bcaffo/home

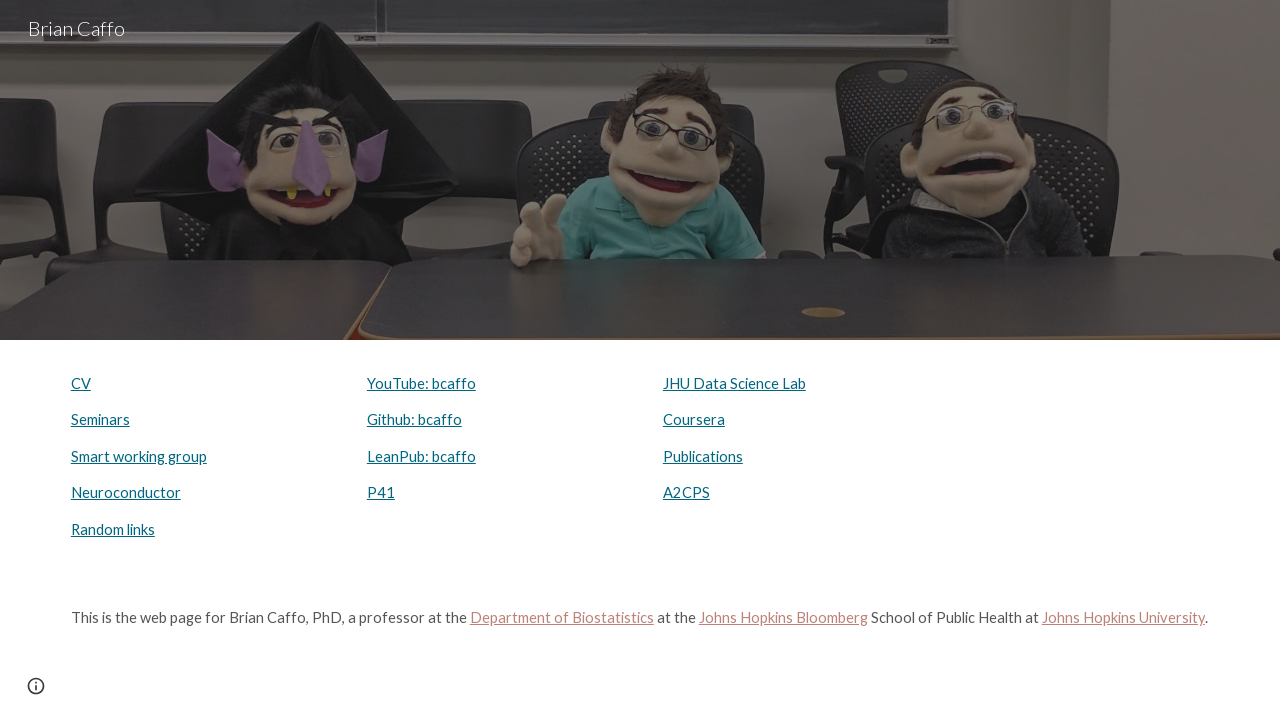

Waited for Google Sites page to load (networkidle)
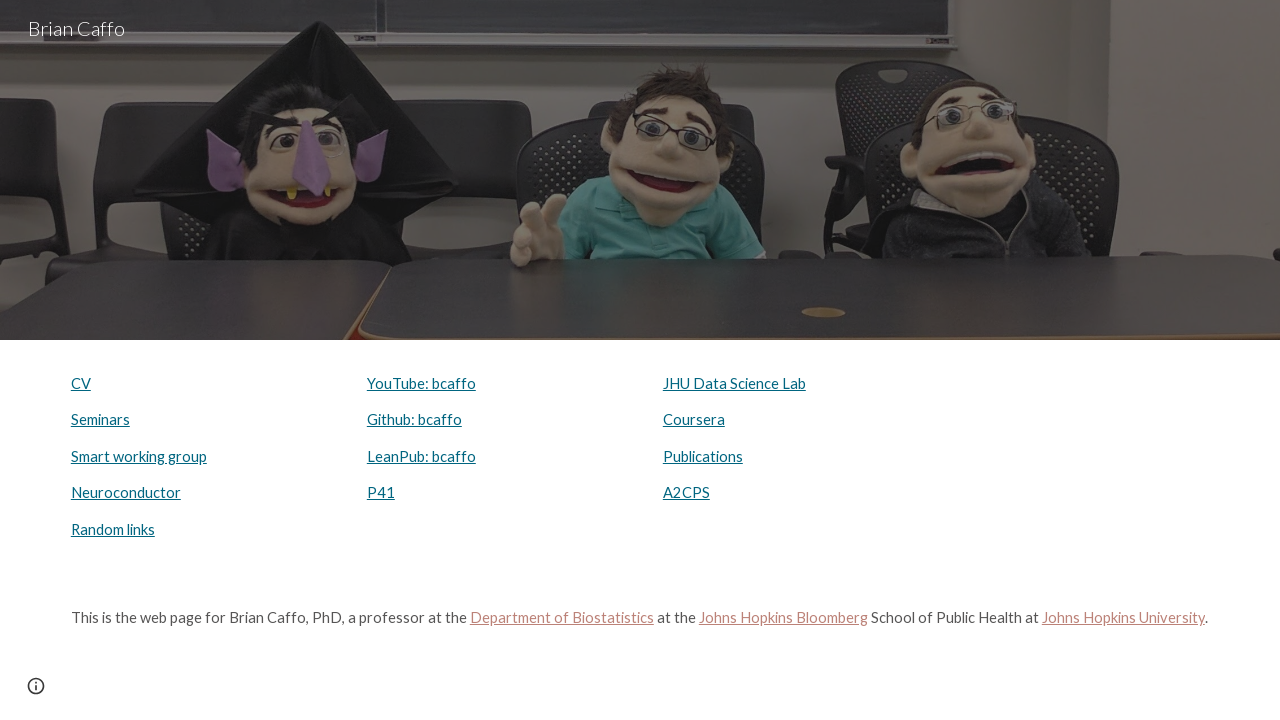

Cleared all cookies from context
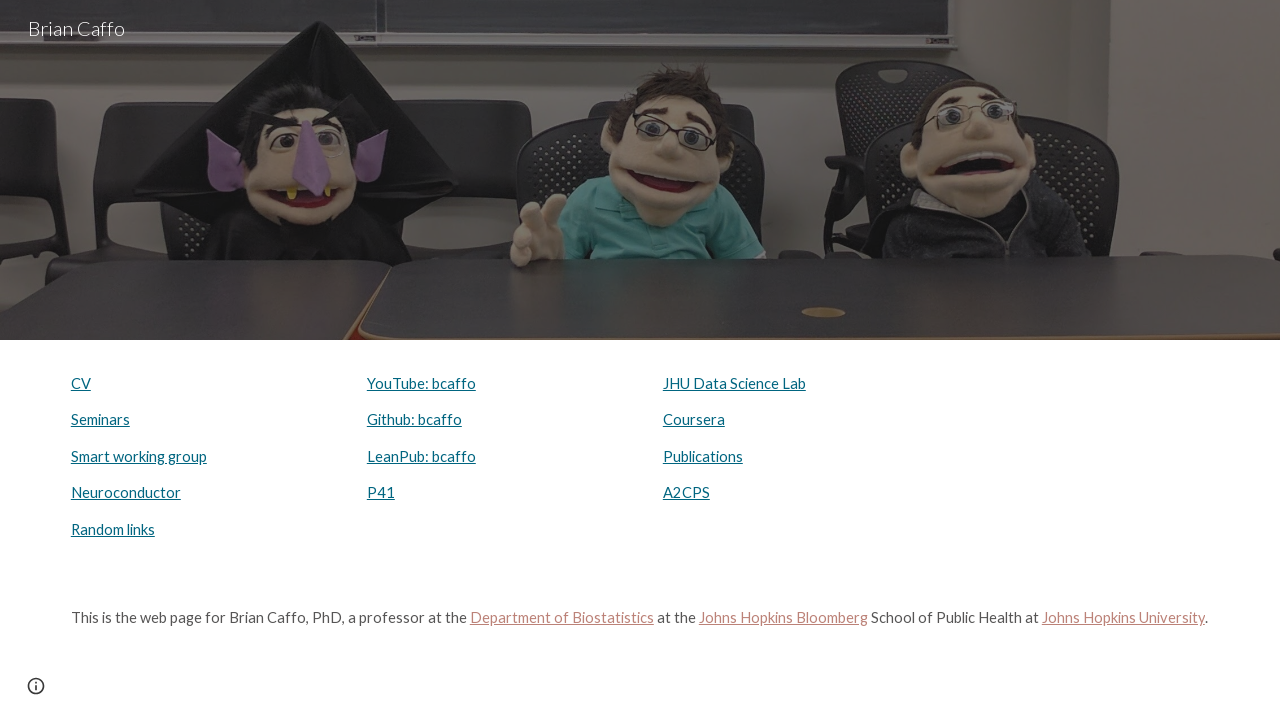

Navigated to DuckDuckGo homepage
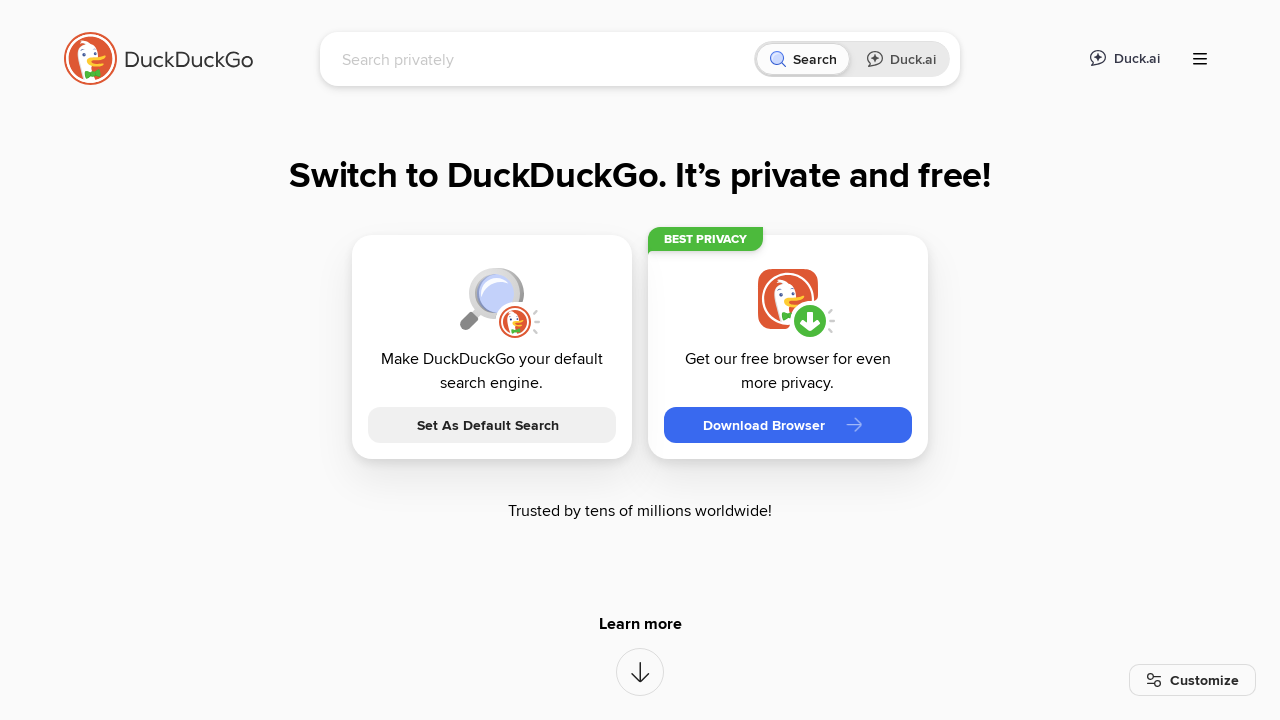

Waited for DuckDuckGo page to load (networkidle)
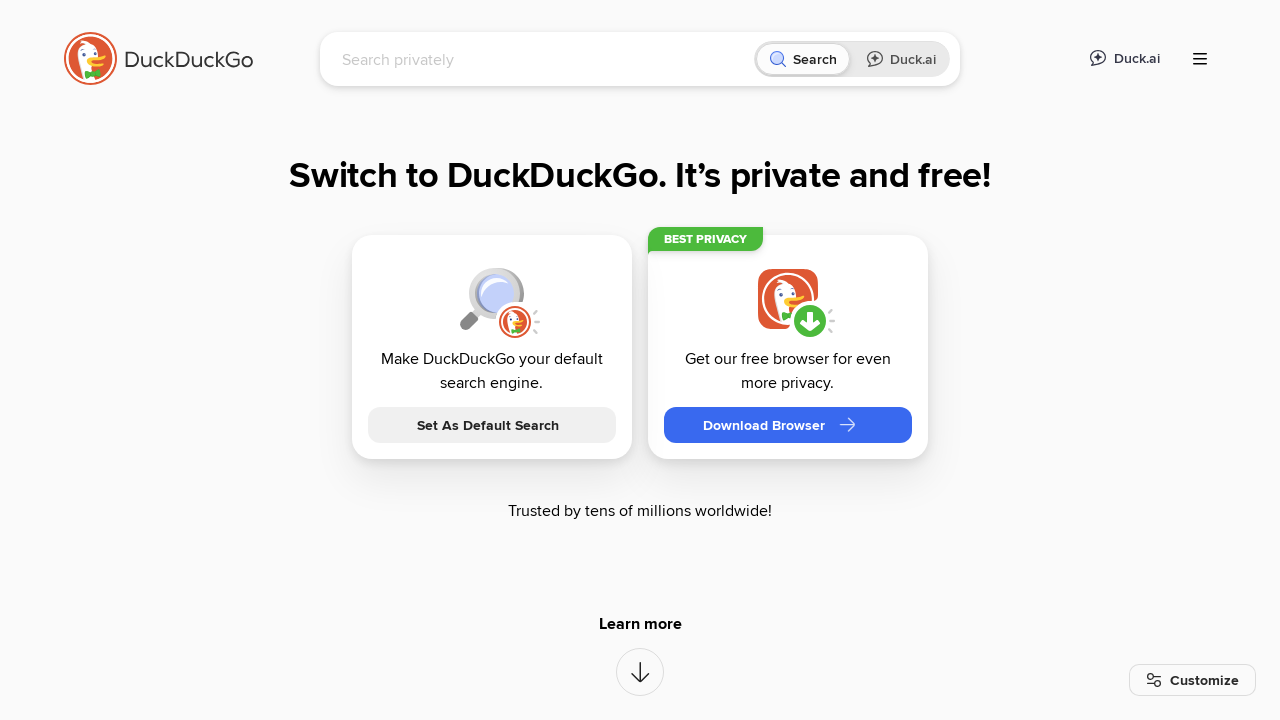

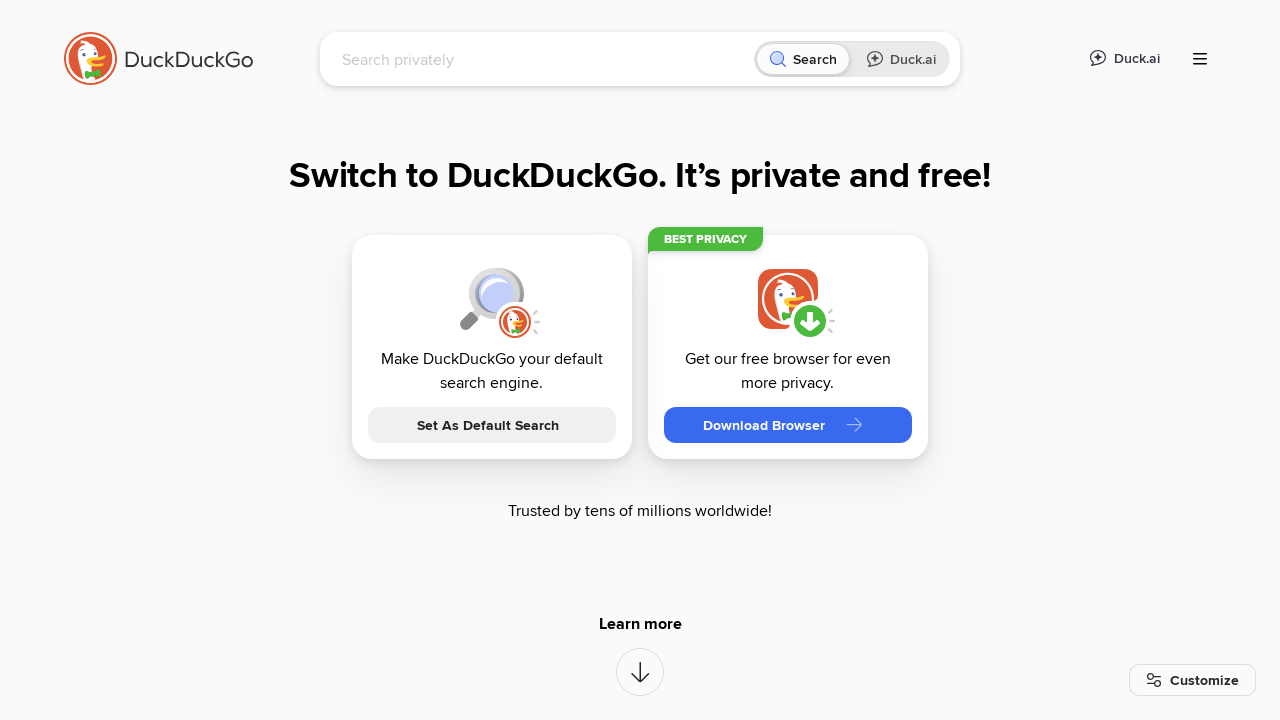